Tests various Selenium locator strategies on a practice site by filling login forms, triggering password reset flow, entering reset details, and completing a final login with different credentials.

Starting URL: https://rahulshettyacademy.com/locatorspractice/

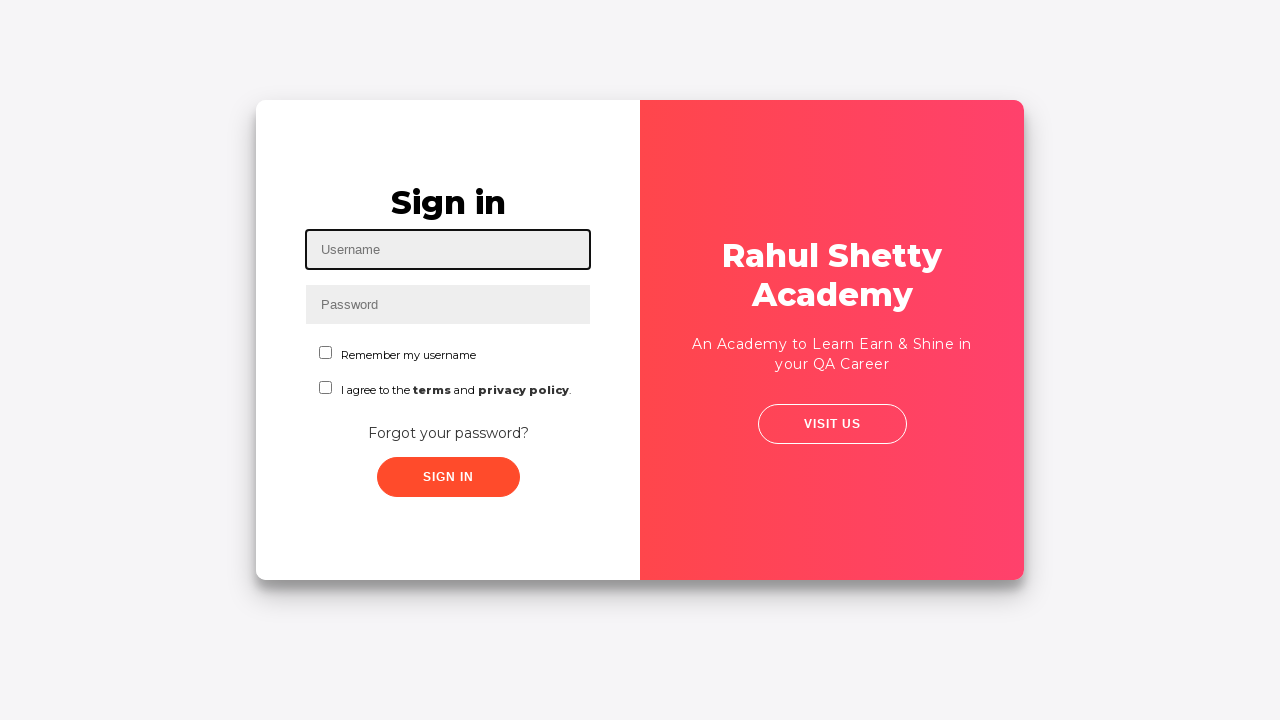

Filled username field with 'abc26@gmail.com' on #inputUsername
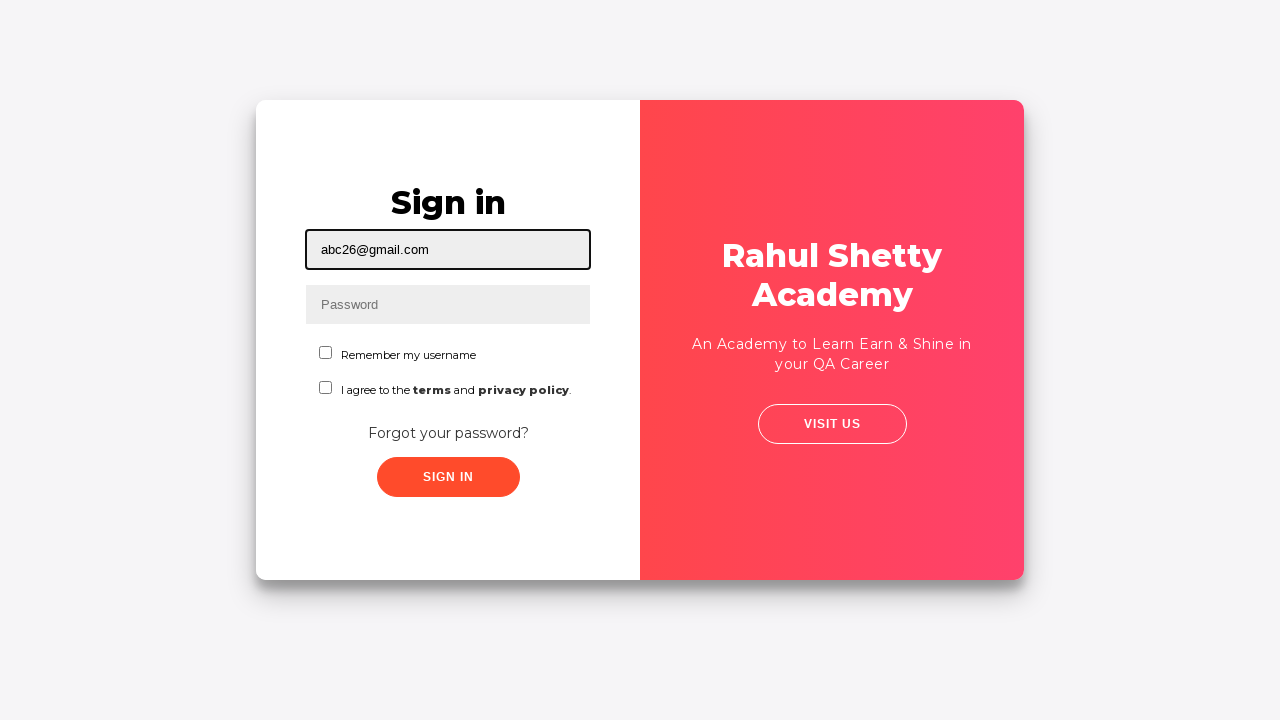

Filled password field with 'hello123' on input[name='inputPassword']
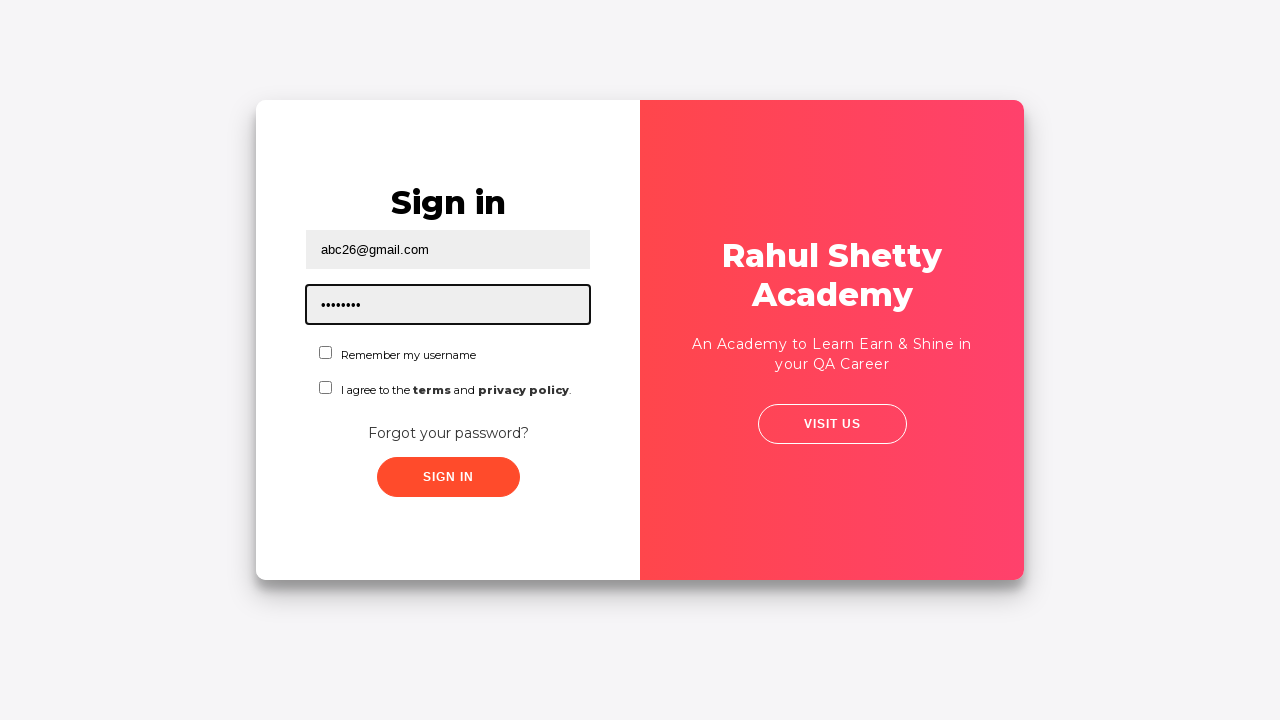

Clicked sign in button at (448, 477) on .signInBtn
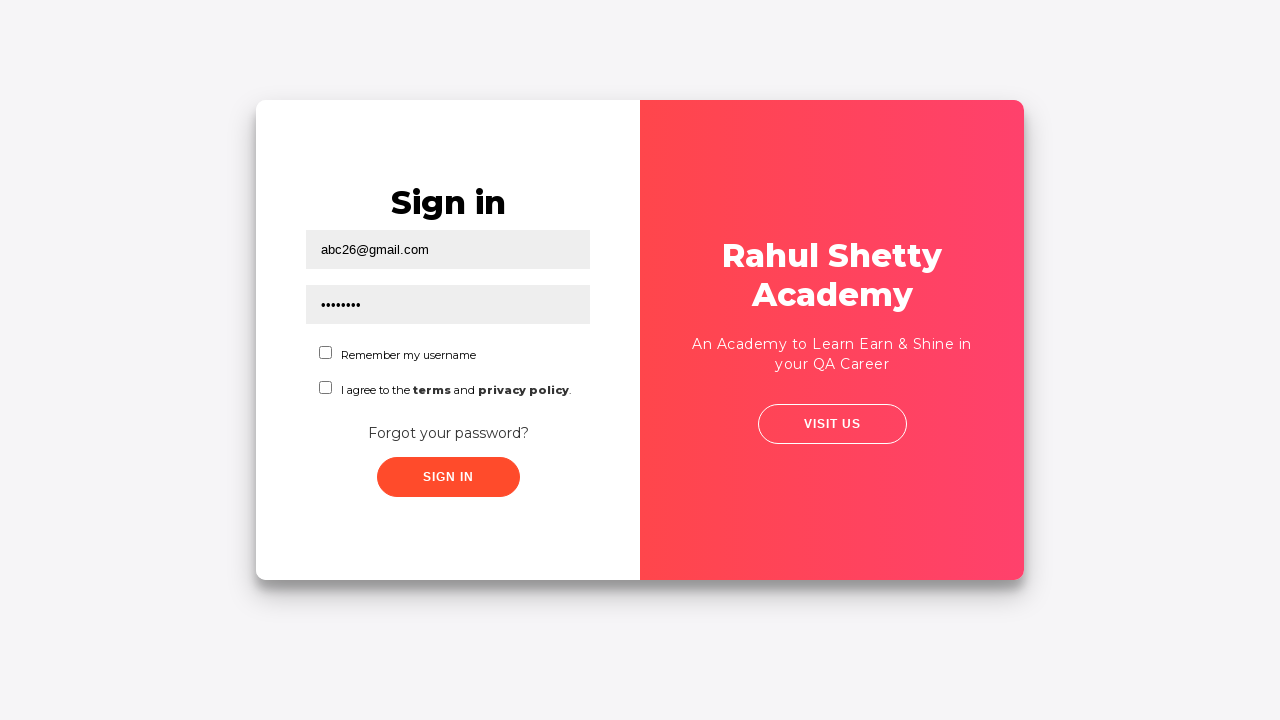

Error message appeared on login page
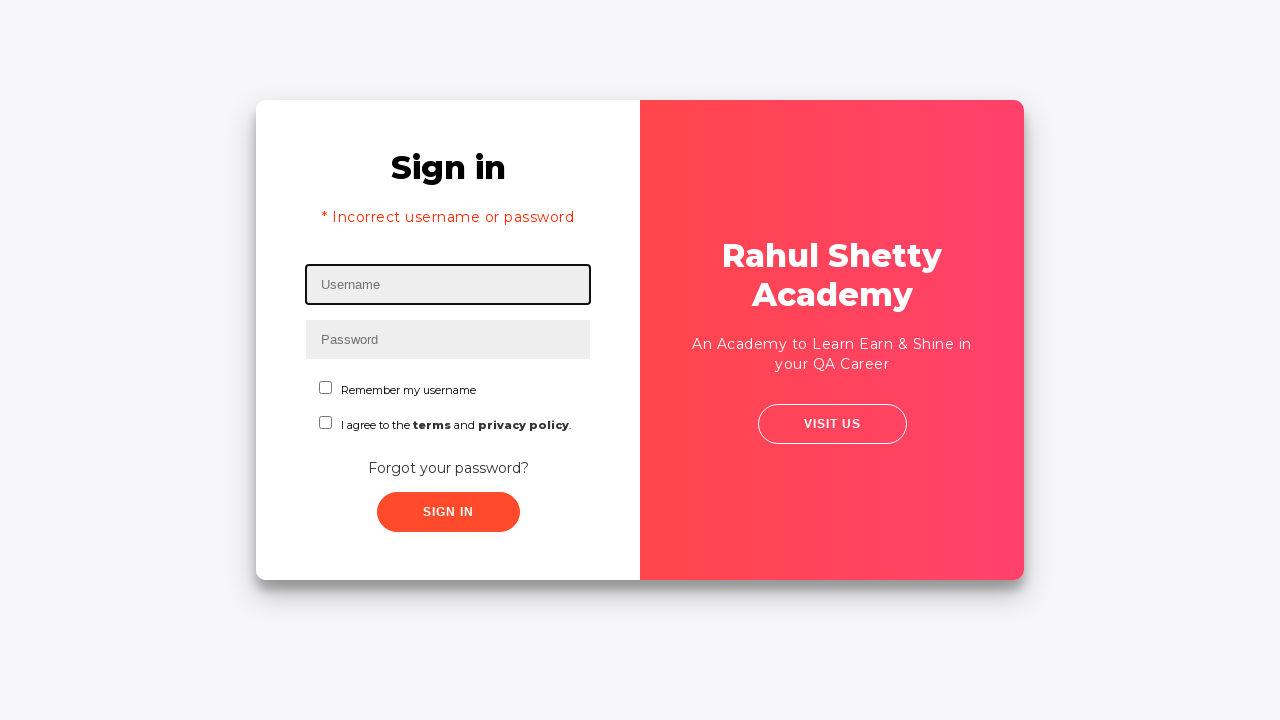

Clicked 'Forgot your password?' link at (448, 468) on text=Forgot your password?
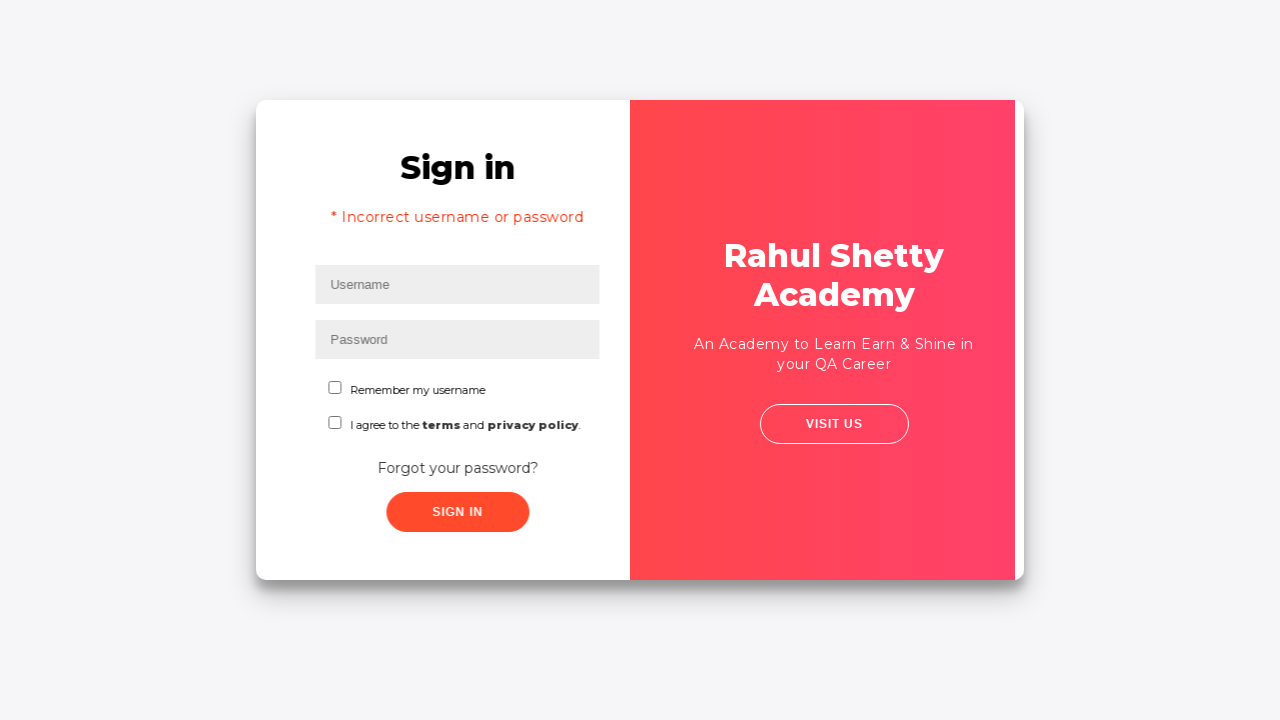

Filled name field with 'John' in password reset form on input[placeholder='Name']
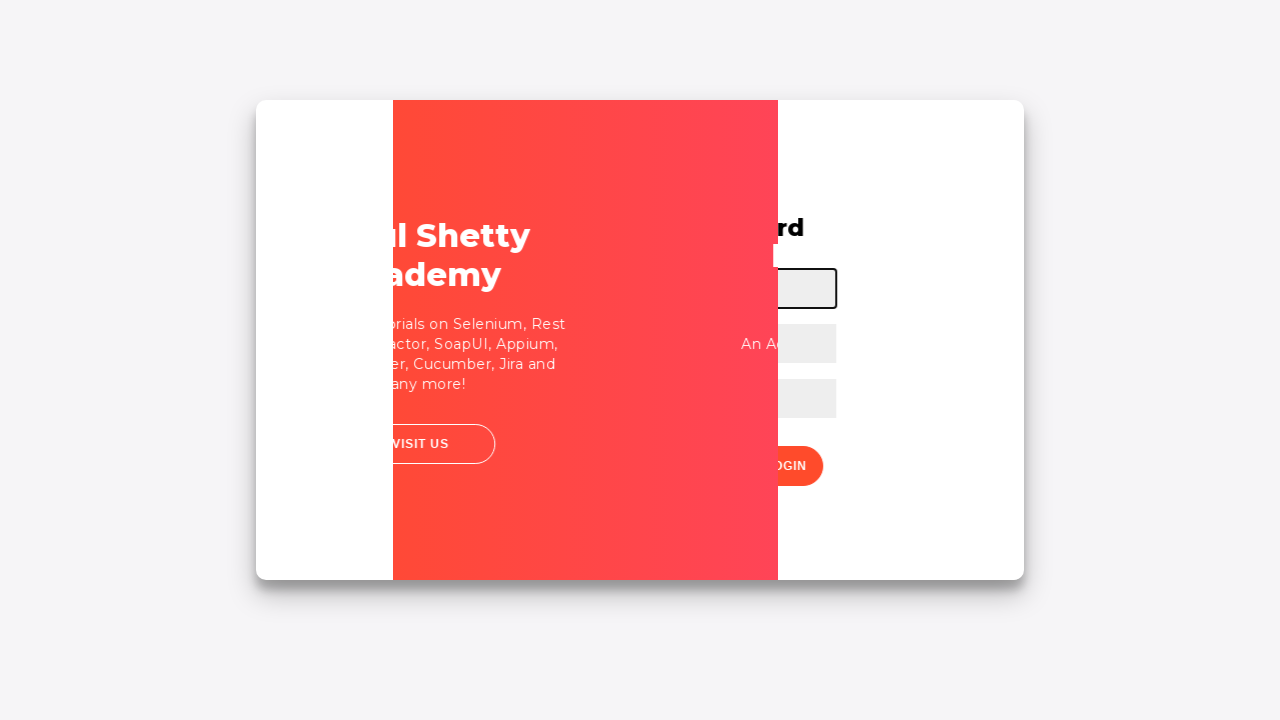

Filled email field with 'John@gmail.com' on input[placeholder='Email']
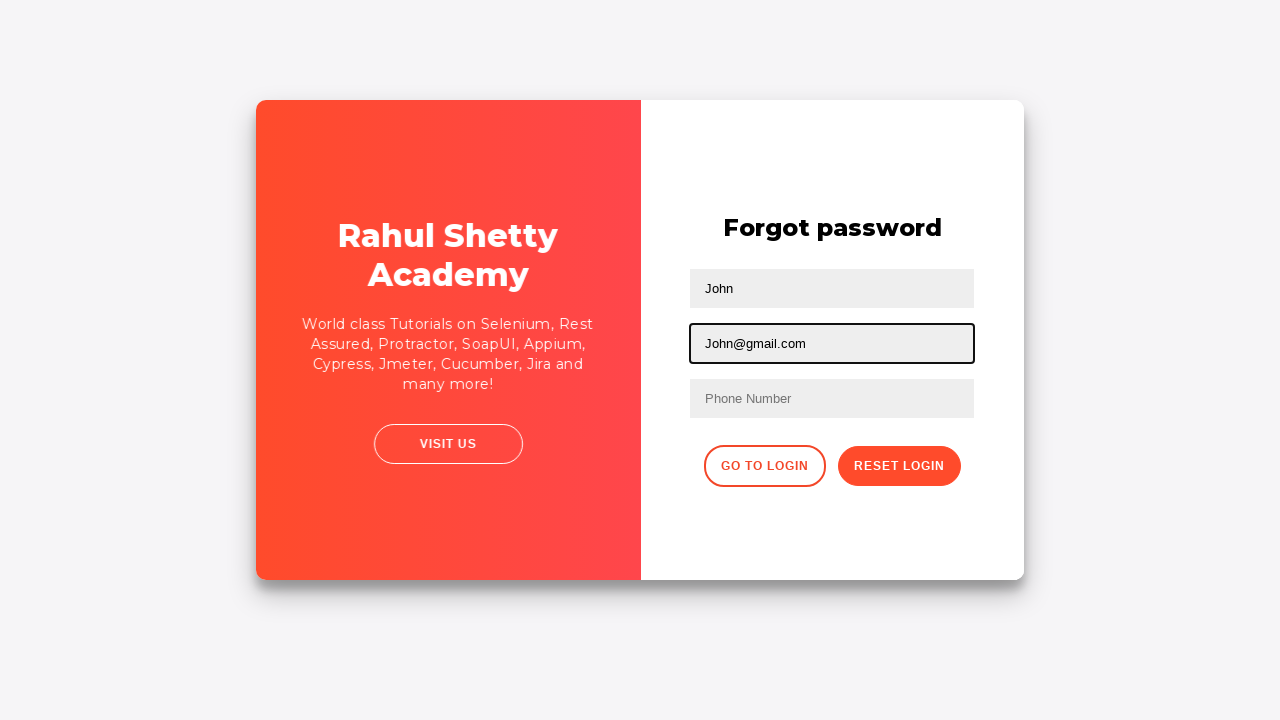

Cleared the third text input field on input[type='text'] >> nth=2
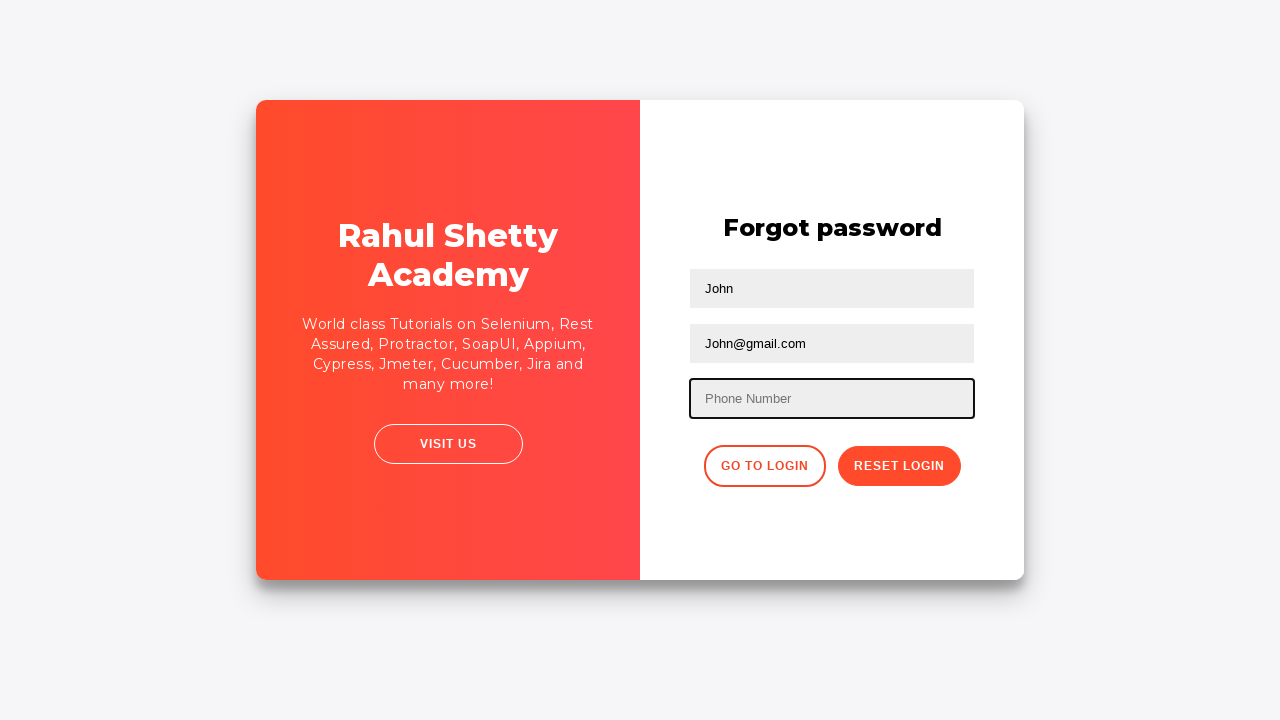

Filled third text input field with 'John@gmail.com' on input[type='text']:nth-child(3)
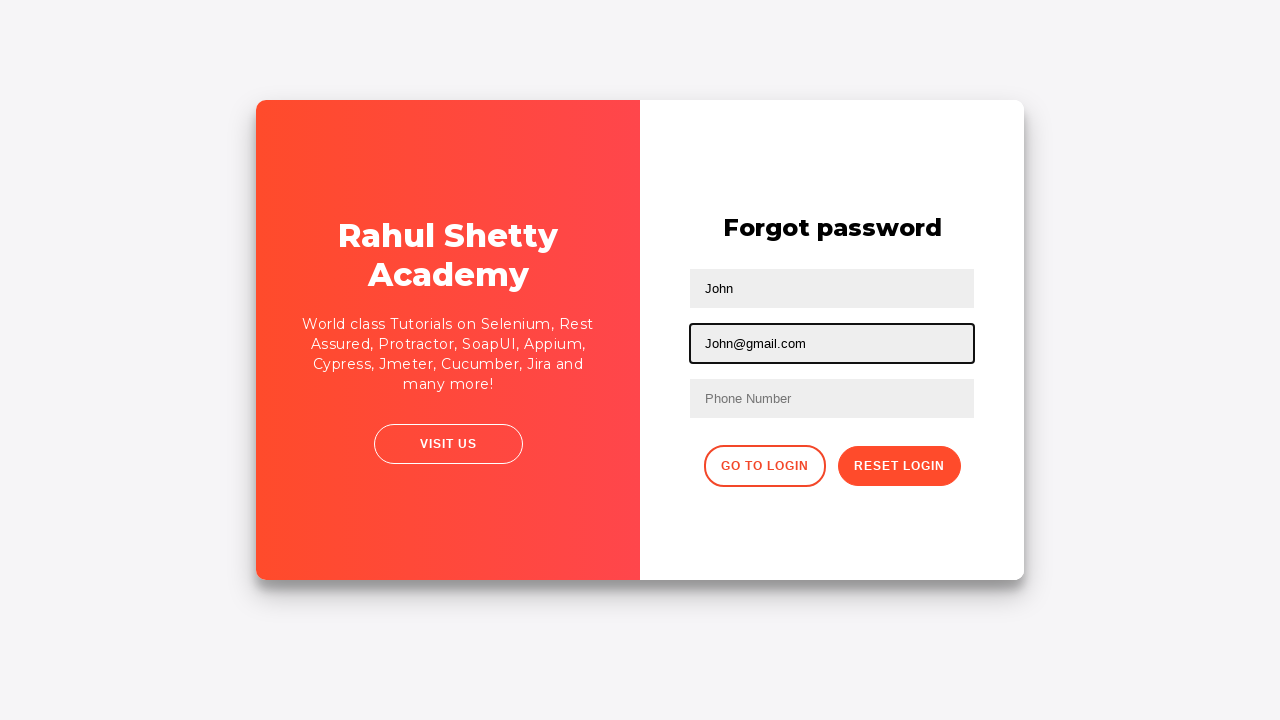

Filled phone number field with '9876426354' on form input >> nth=2
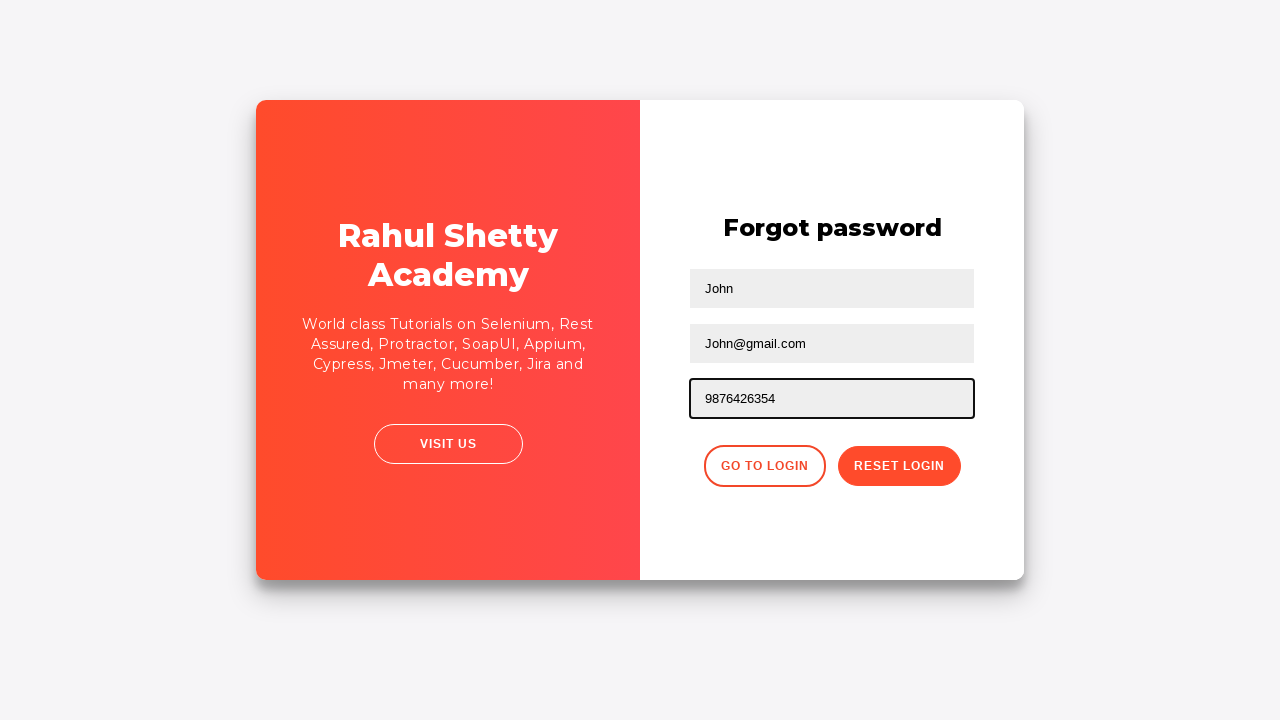

Clicked reset password button at (899, 466) on .reset-pwd-btn
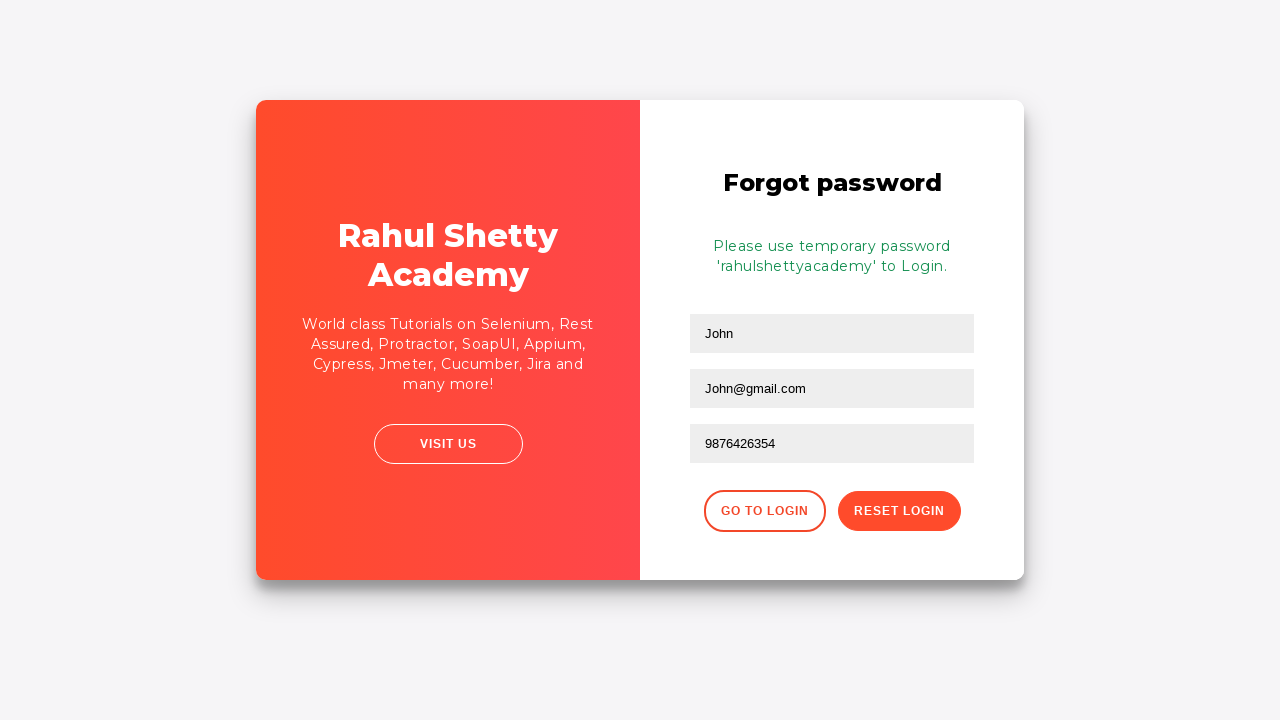

Password reset confirmation message appeared
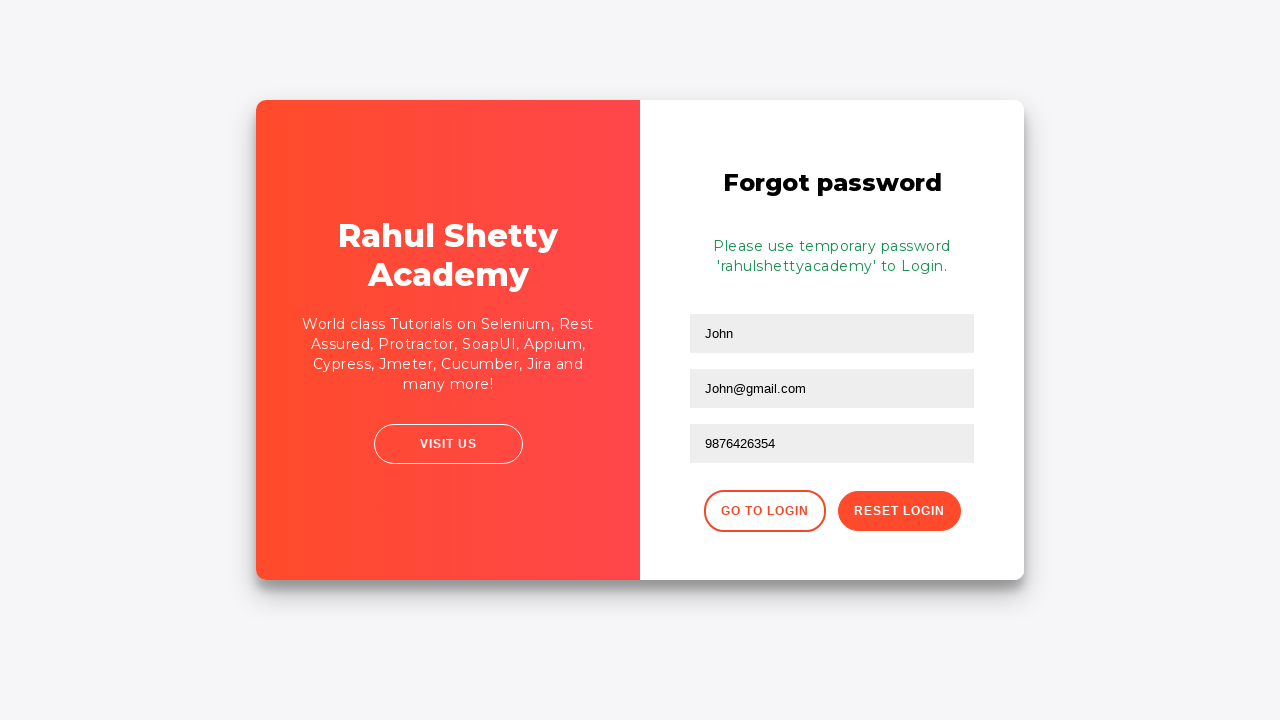

Clicked 'Go to Login' button to return to login page at (764, 511) on div.forgot-pwd-btn-conainer button:first-child
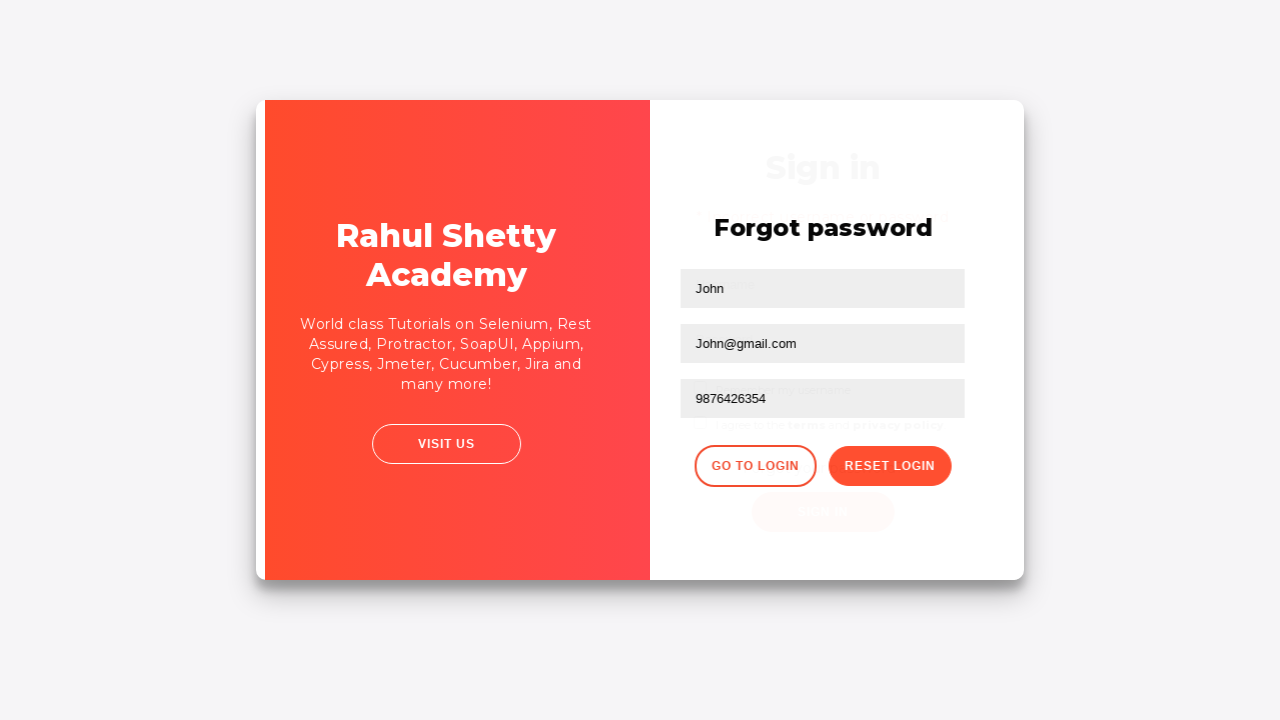

Filled username field with 'Madhu' on login page on #inputUsername
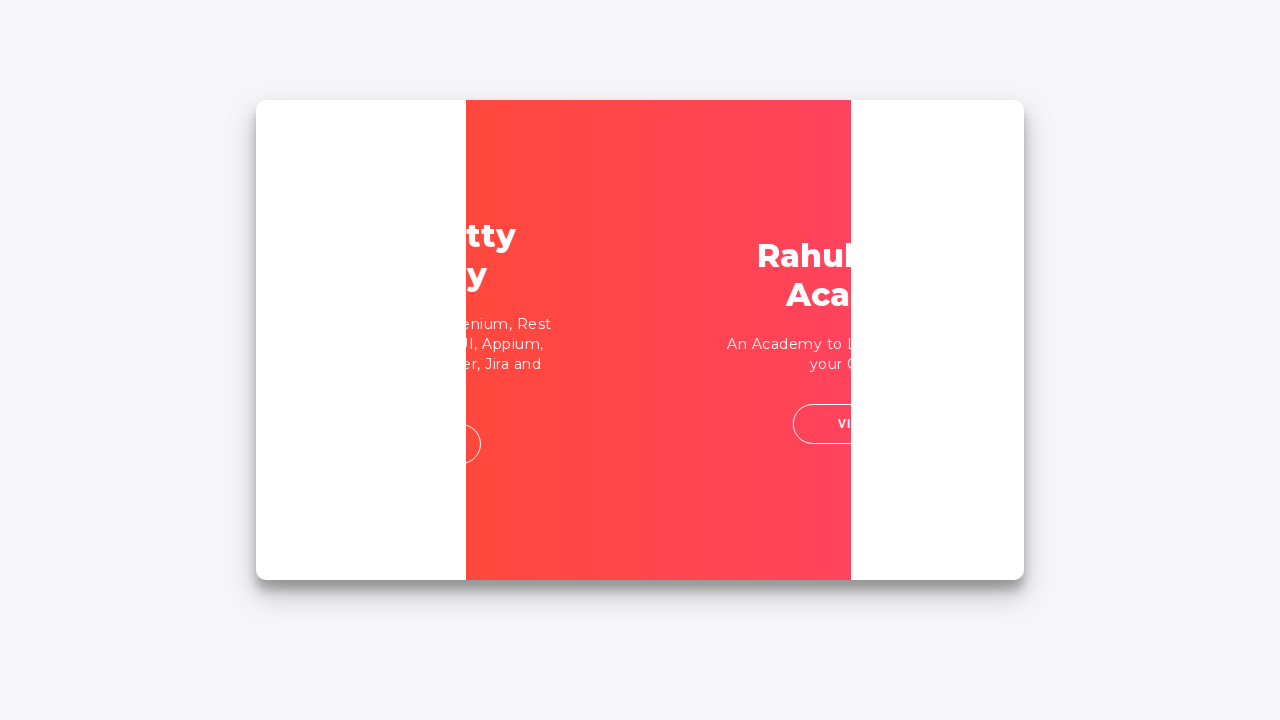

Filled password field with 'rahulshettyacademy' on input[type*='pass']
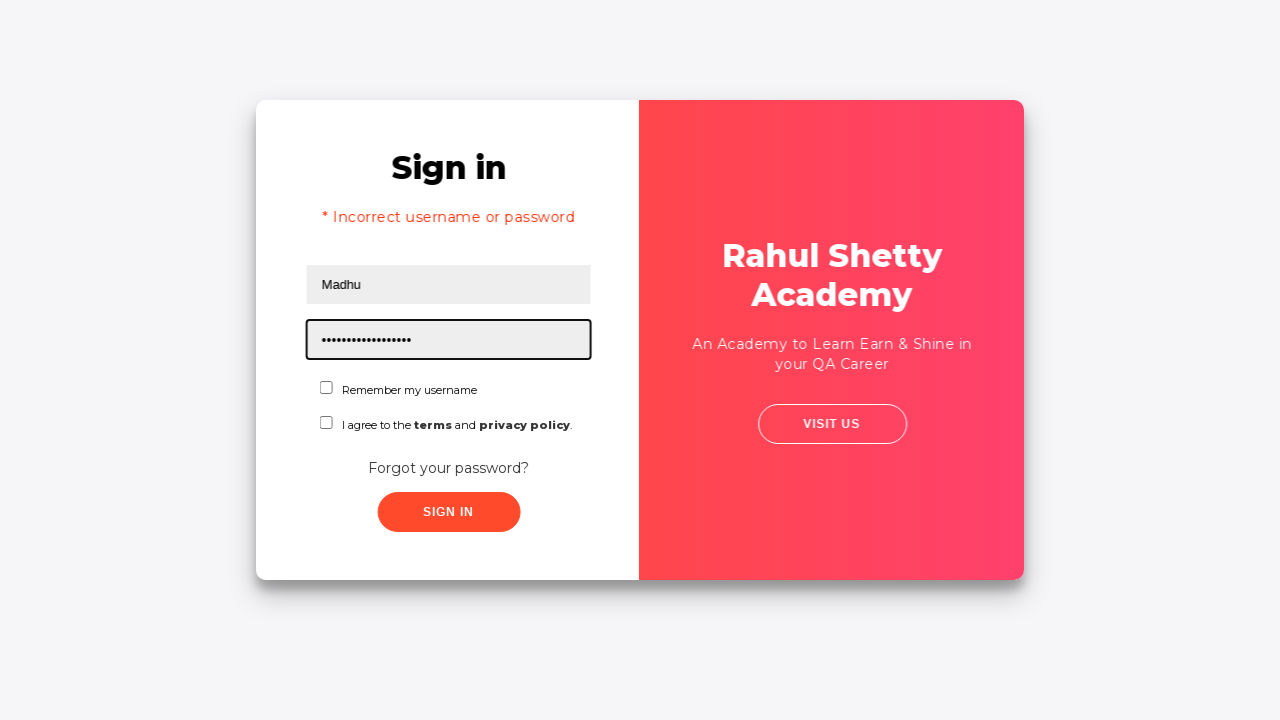

Clicked checkbox to agree to terms at (326, 388) on #chkboxOne
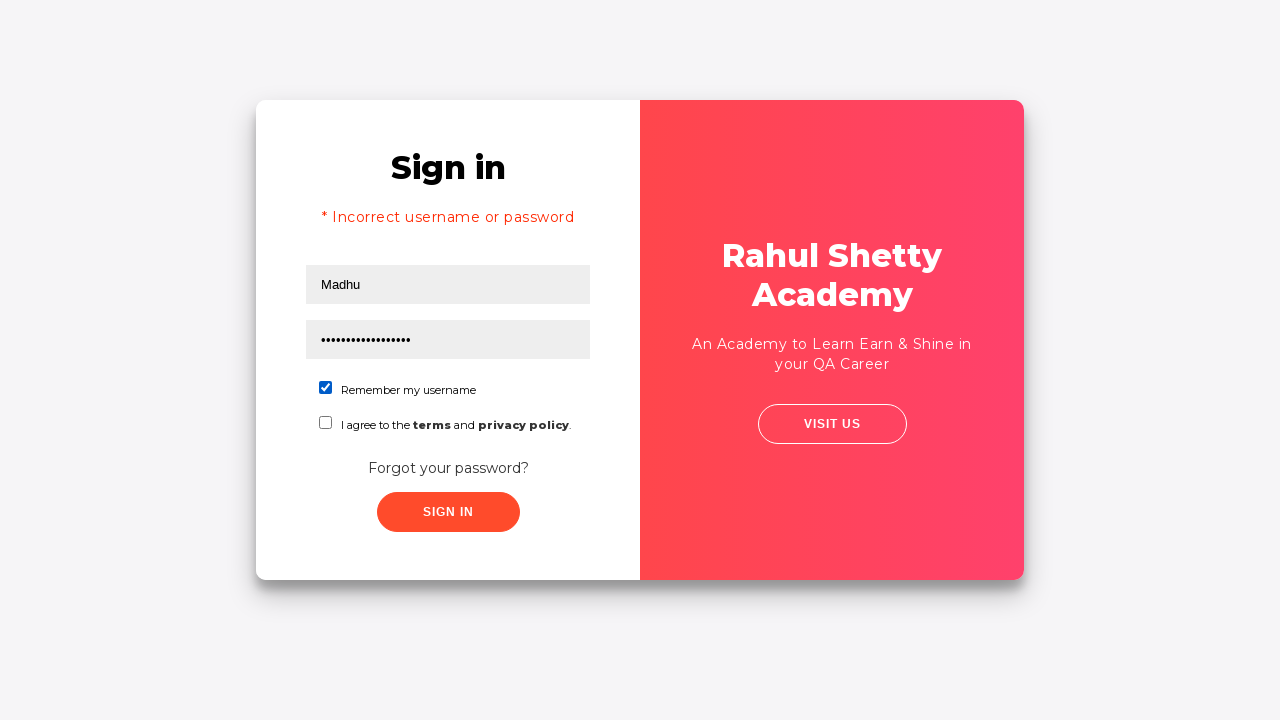

Clicked submit button to complete login at (448, 512) on button[class*='submit']
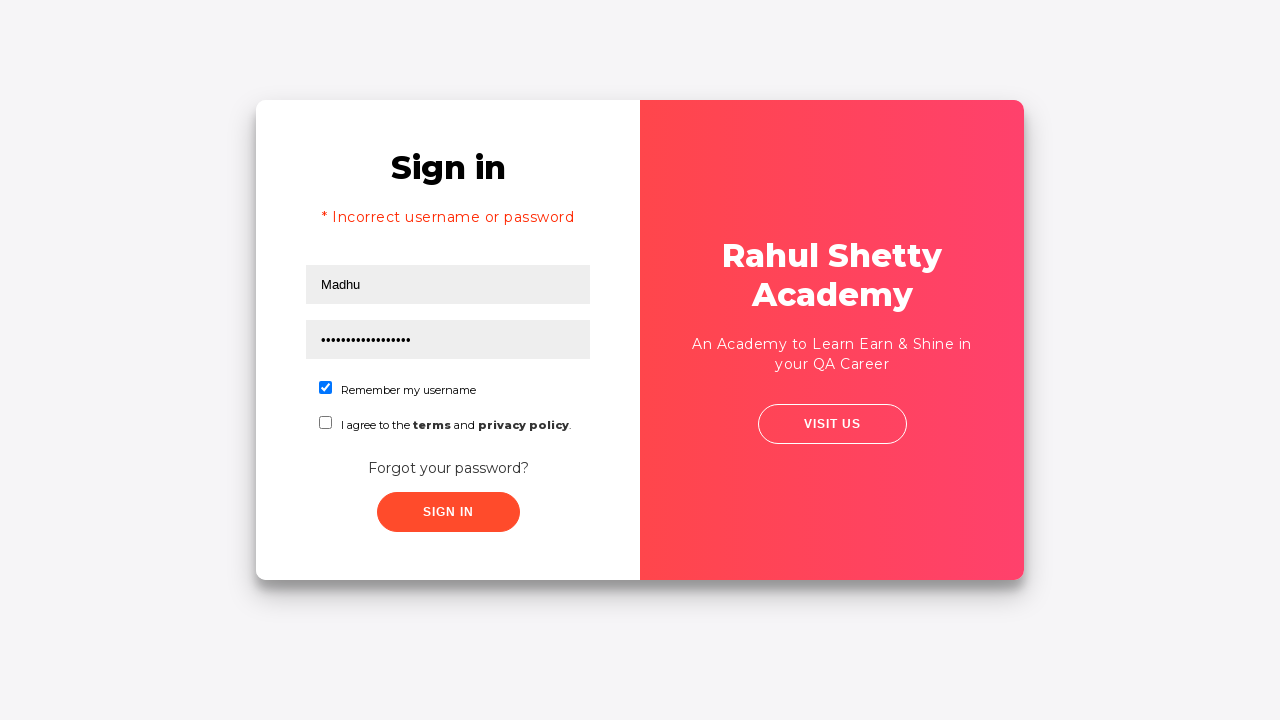

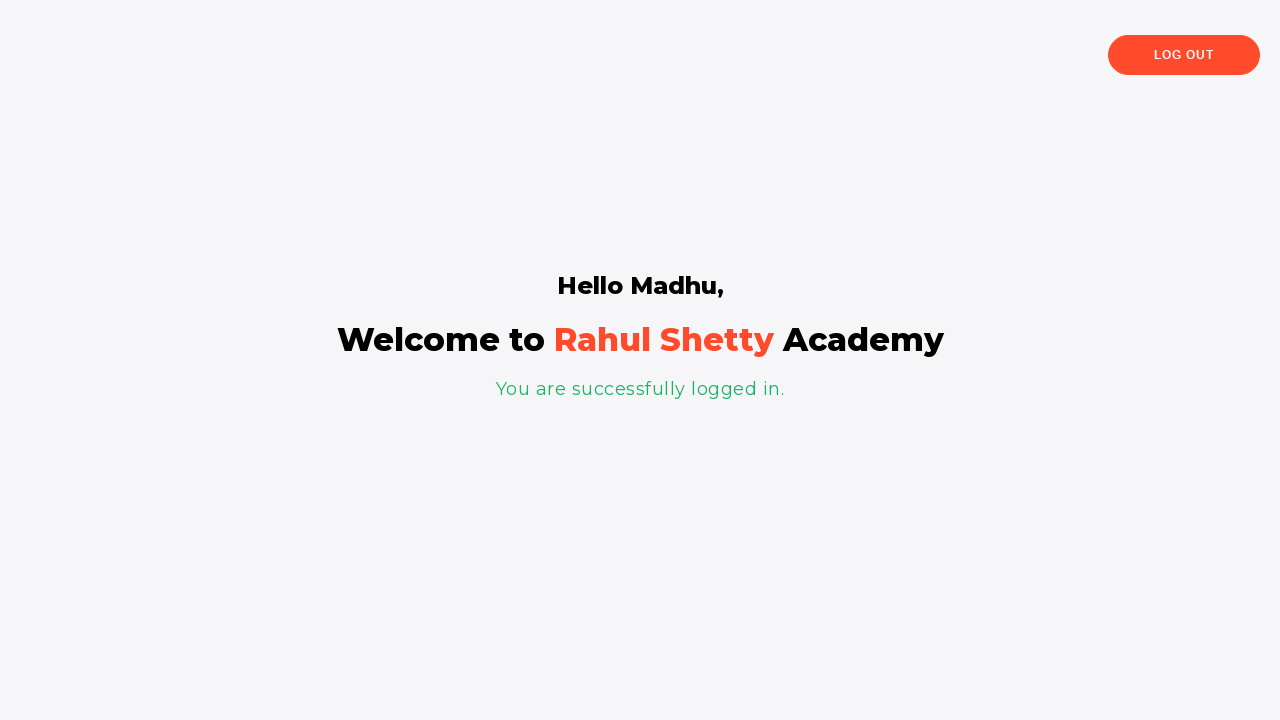